Searches for accommodations by entering a destination city and selecting from the autocomplete suggestions

Starting URL: https://www.booking.com

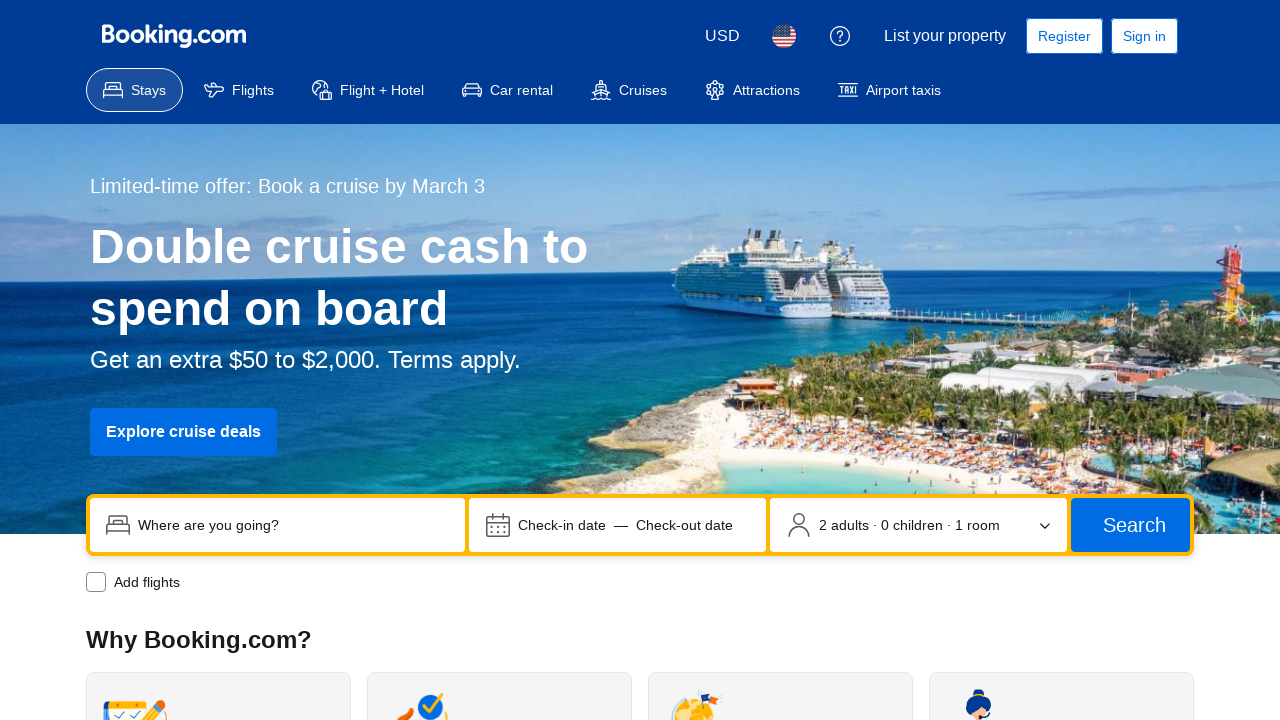

Entered 'Manchester' in destination search field on .b915b8dc0b
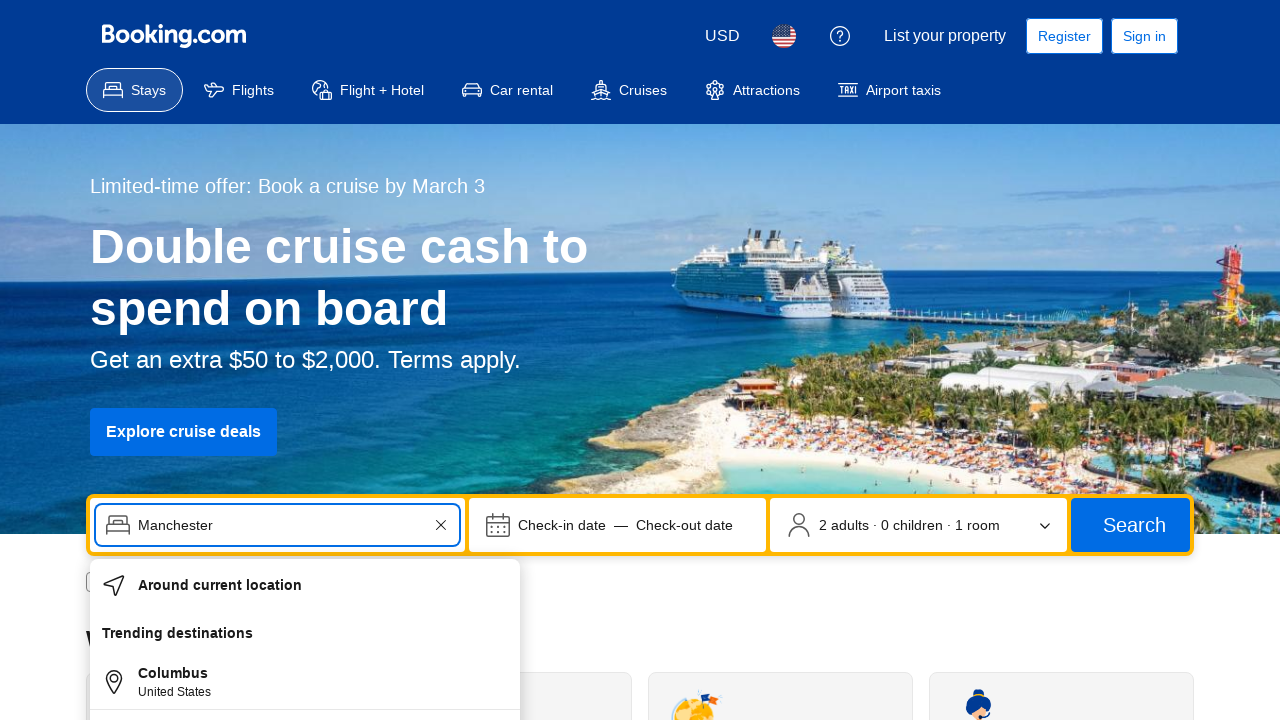

Waited 1 second for autocomplete suggestions to load
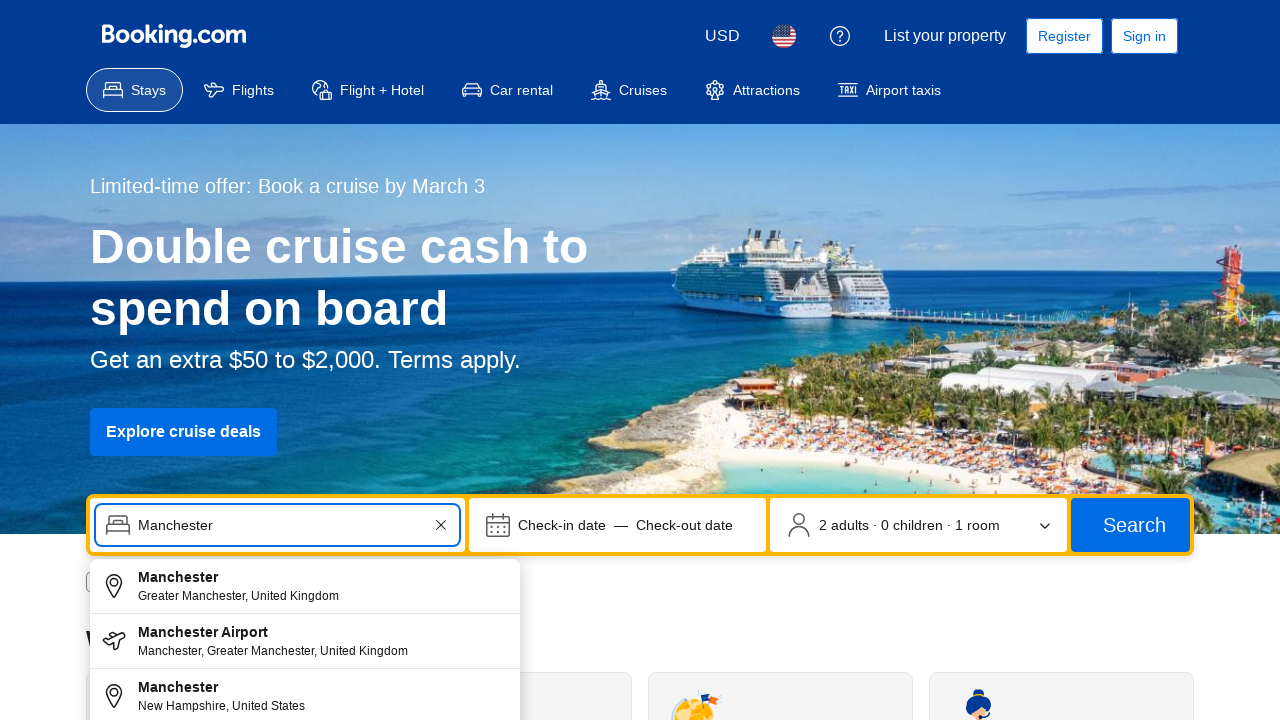

Autocomplete dropdown appeared
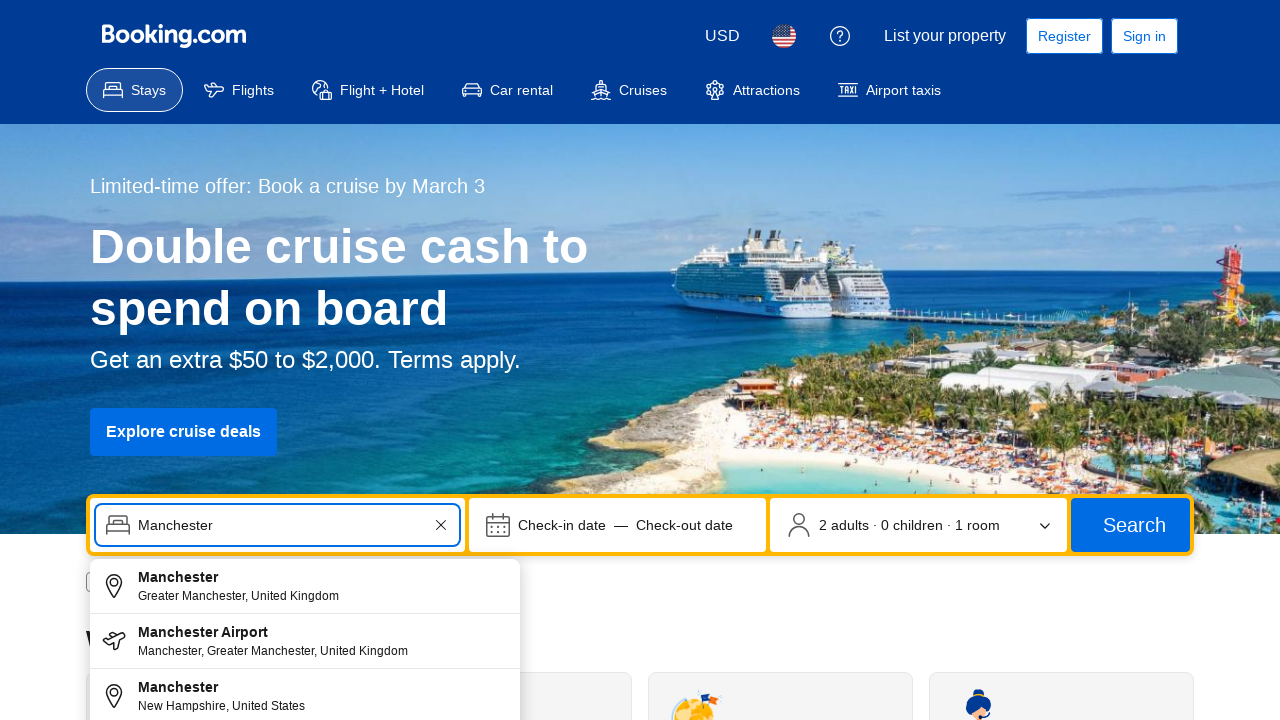

Selected first autocomplete suggestion from dropdown at (305, 587) on .e03644d405 li >> nth=0
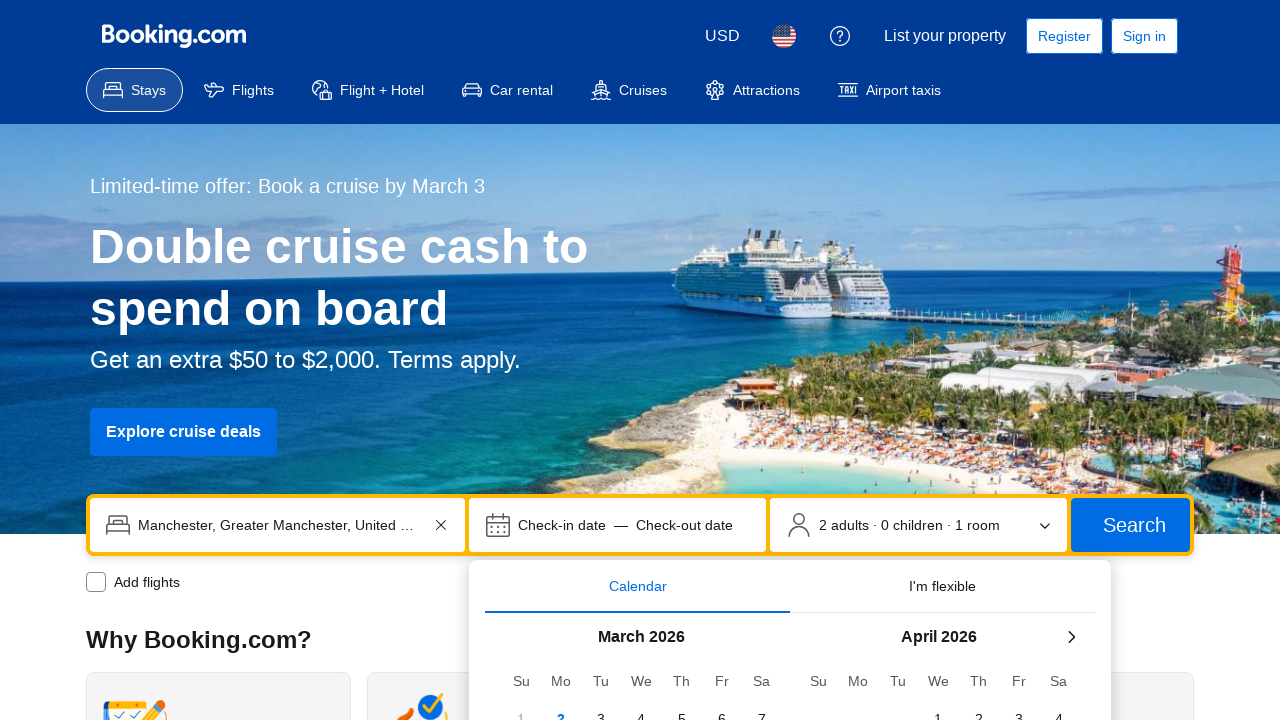

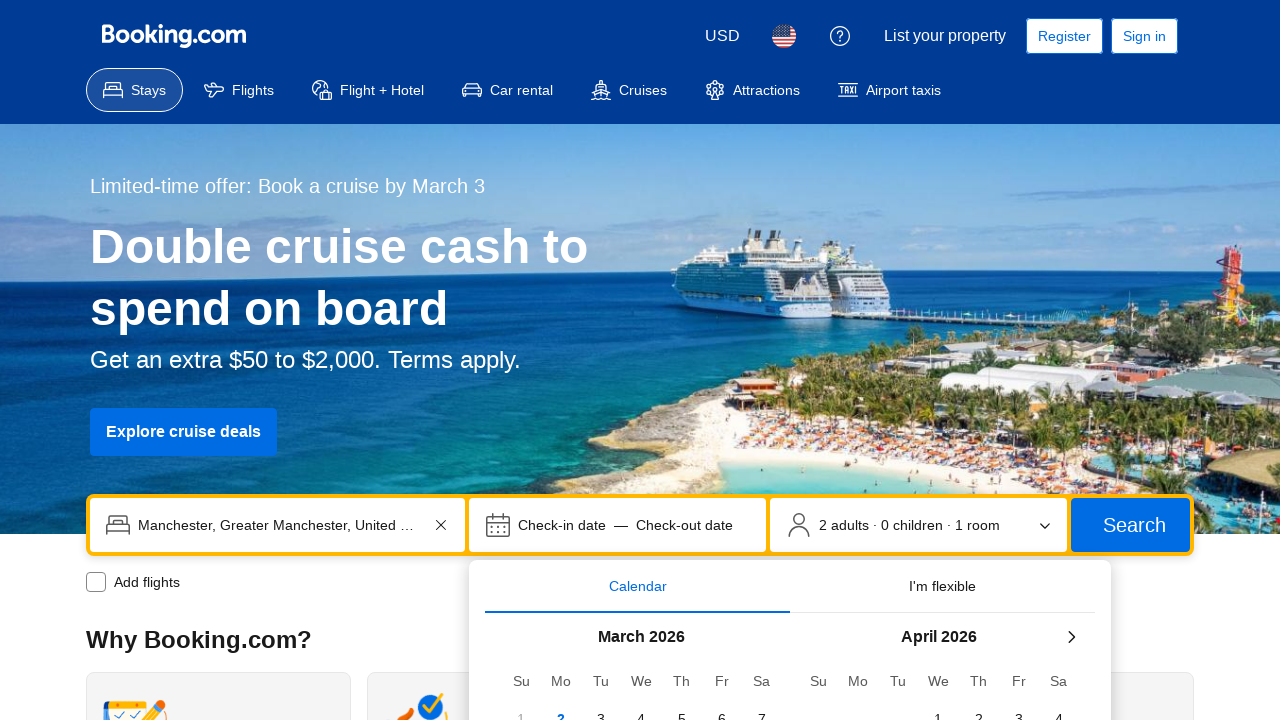